Tests checkbox selection functionality by checking if a checkbox is selected before and after clicking it

Starting URL: https://www.globalsqa.com/samplepagetest/

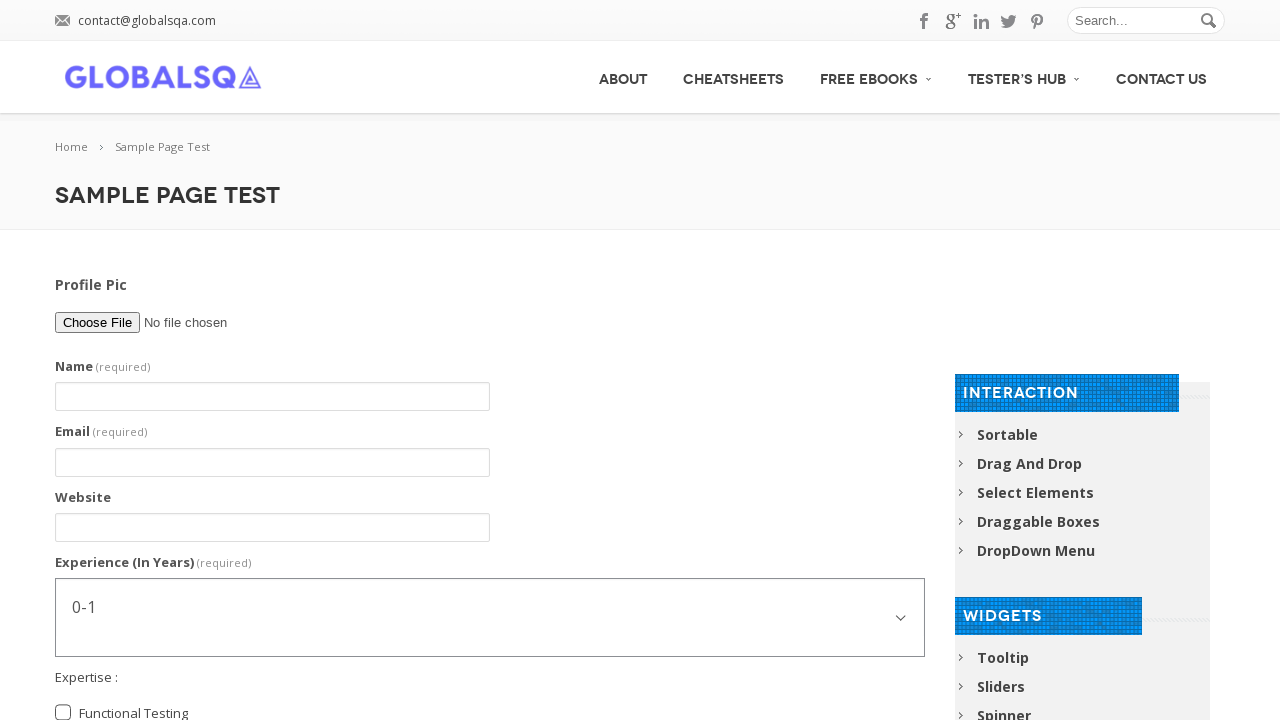

Located the Automation Testing checkbox element
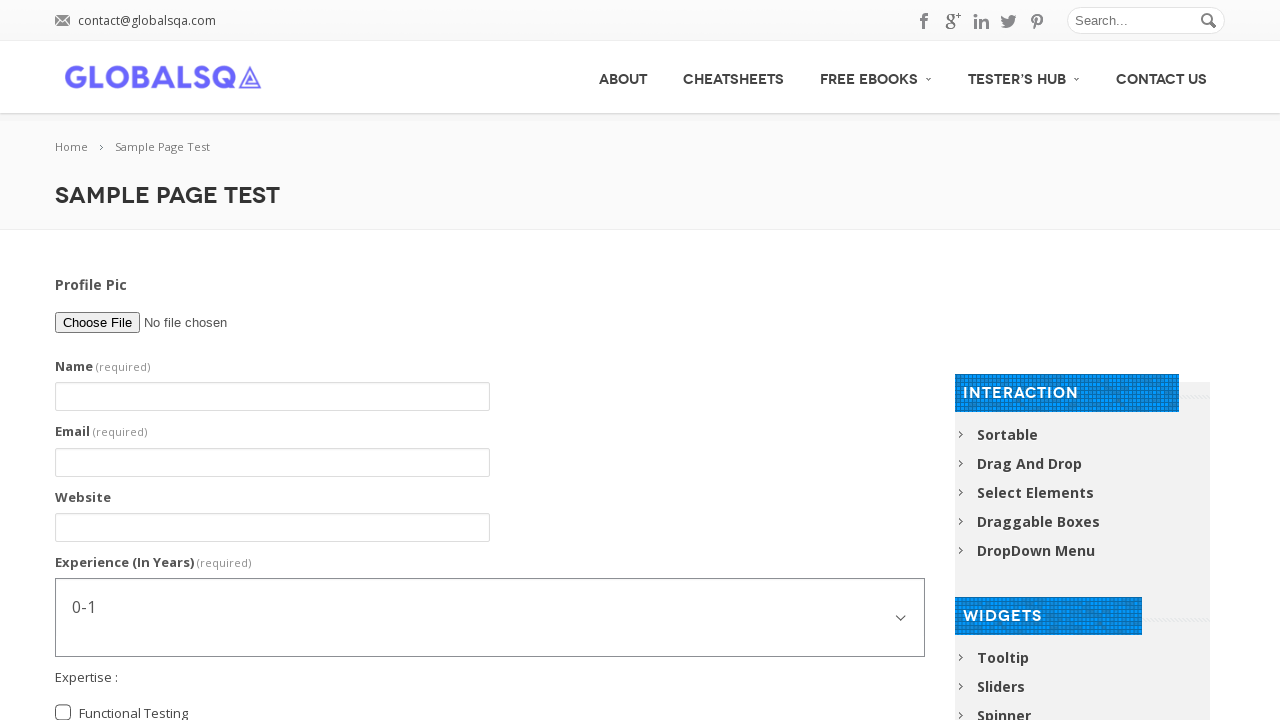

Checked initial checkbox state: False
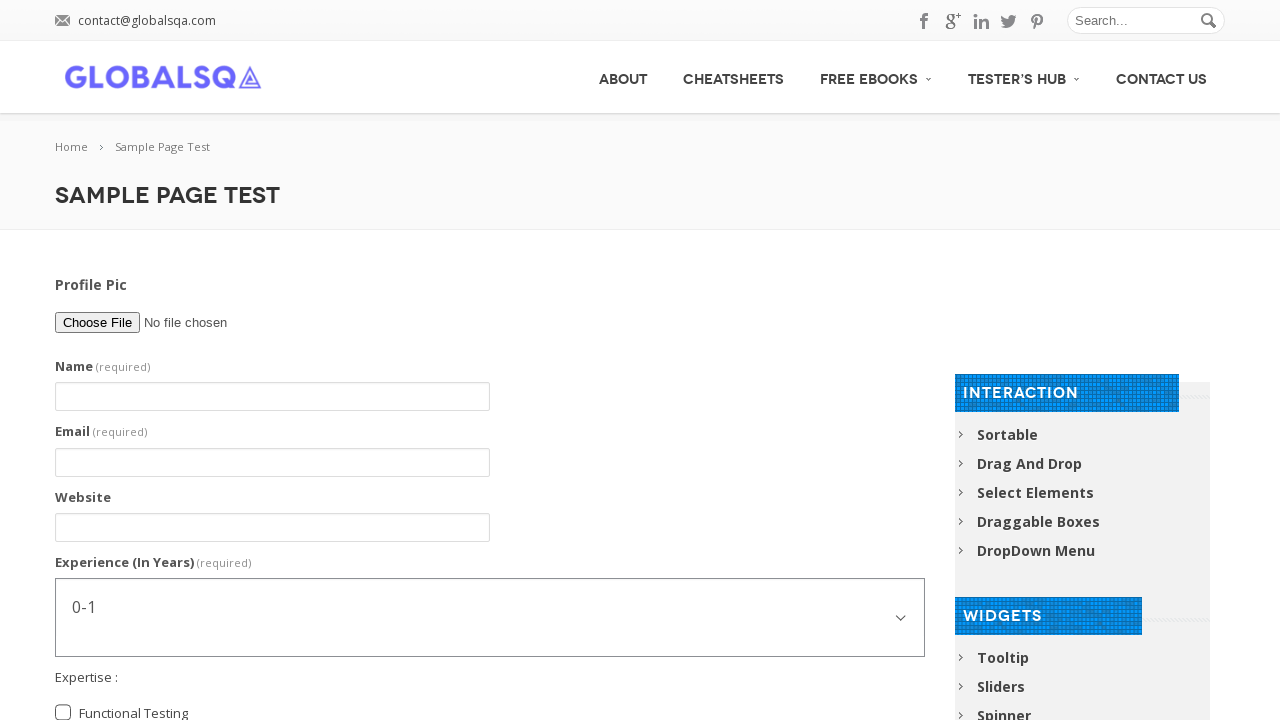

Clicked the Automation Testing checkbox to toggle its state at (63, 377) on xpath=//input[@value='Automation Testing']
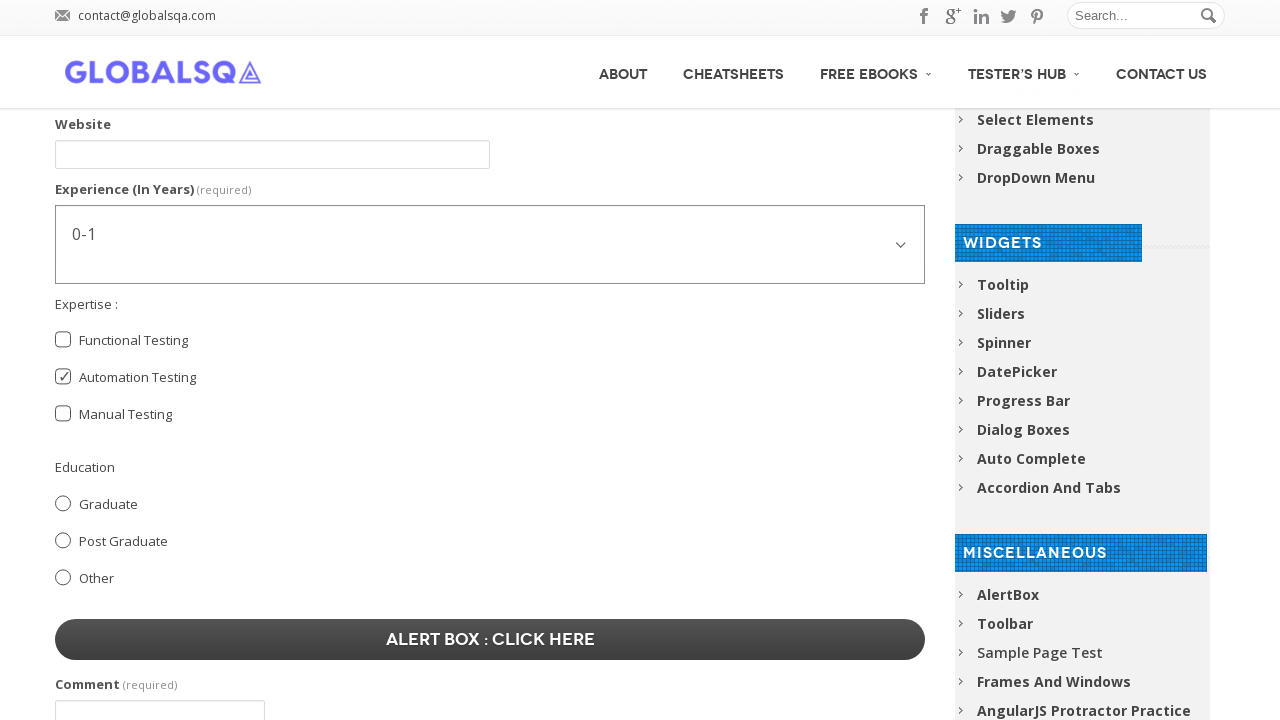

Checked final checkbox state: True
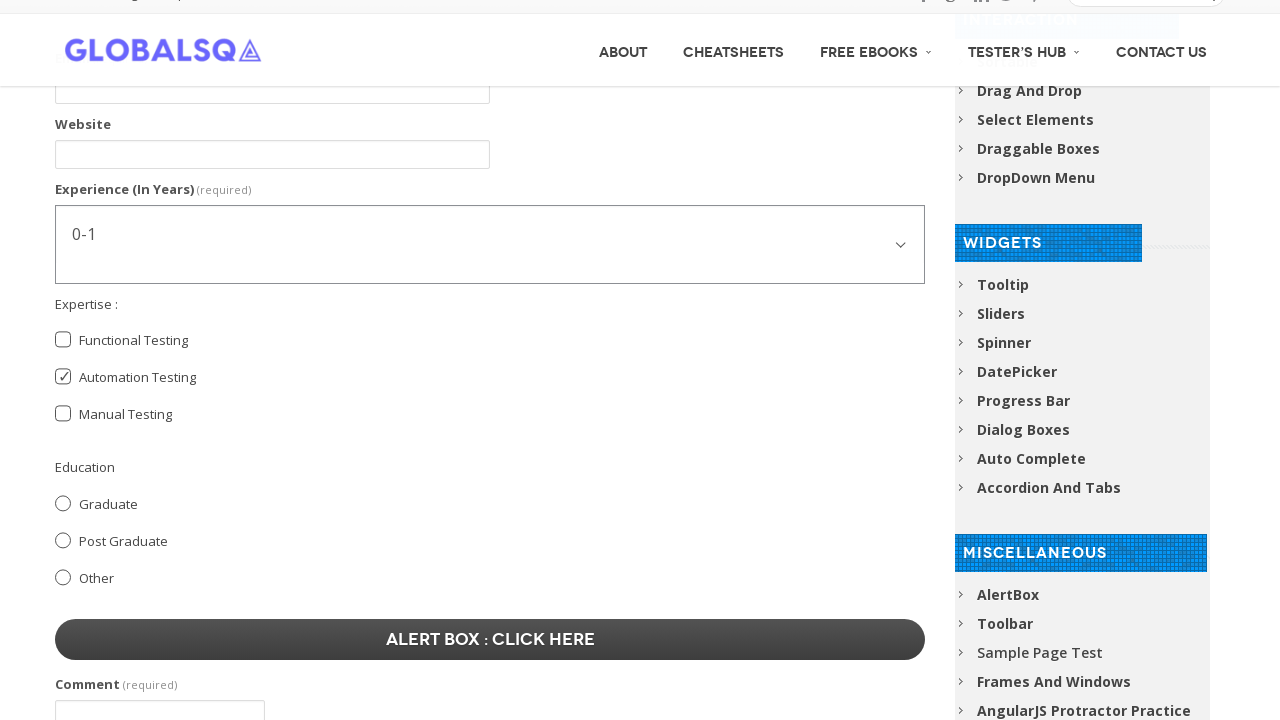

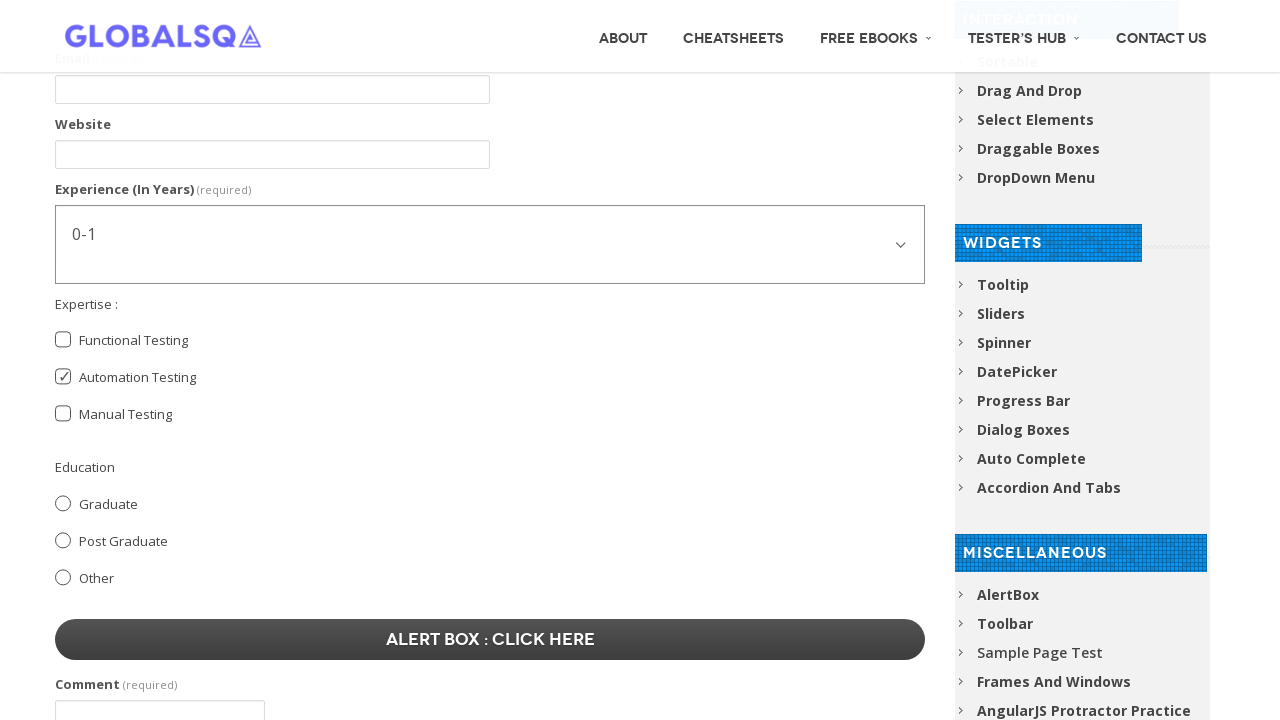